Tests the student table filtering functionality by selecting a filter criteria, searching for a specific class (A4), verifying the filtered results, then clearing the search to verify all rows are displayed again.

Starting URL: https://material.playwrightvn.com/021-import-export.html

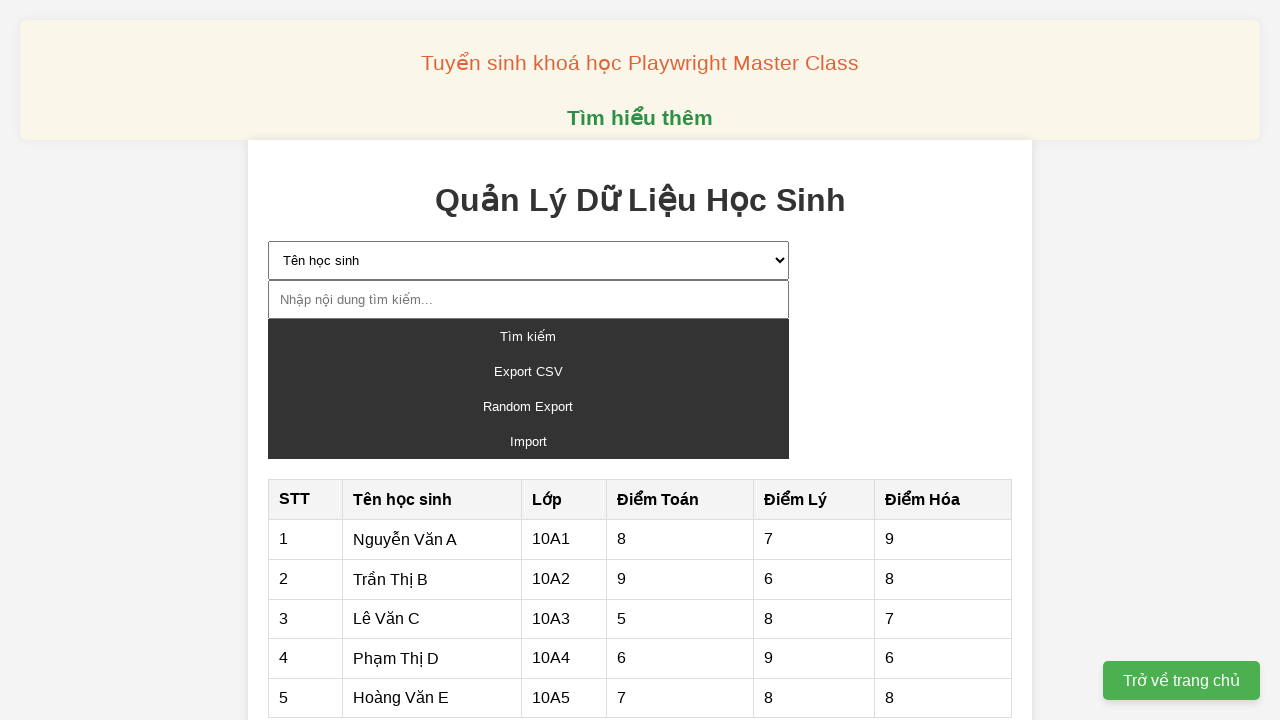

Retrieved initial total row count from student table
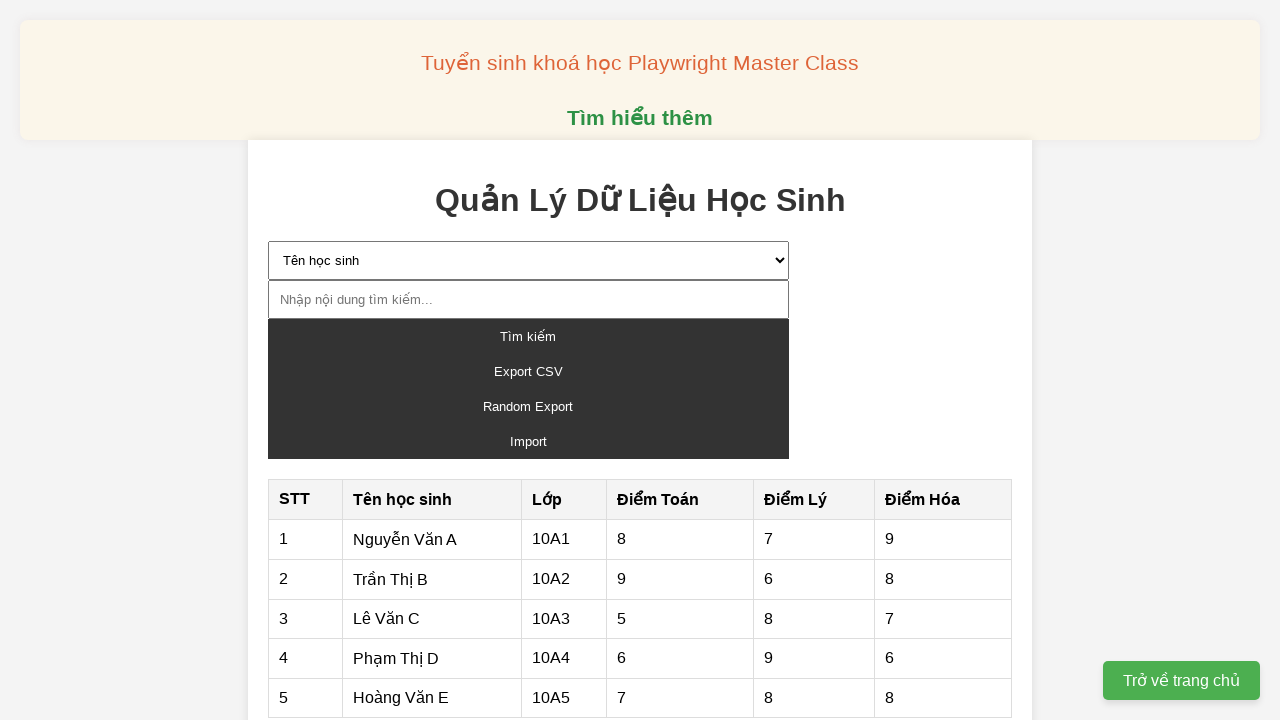

Selected 'Lớp' (Class) as filter criteria on #filterCriteria
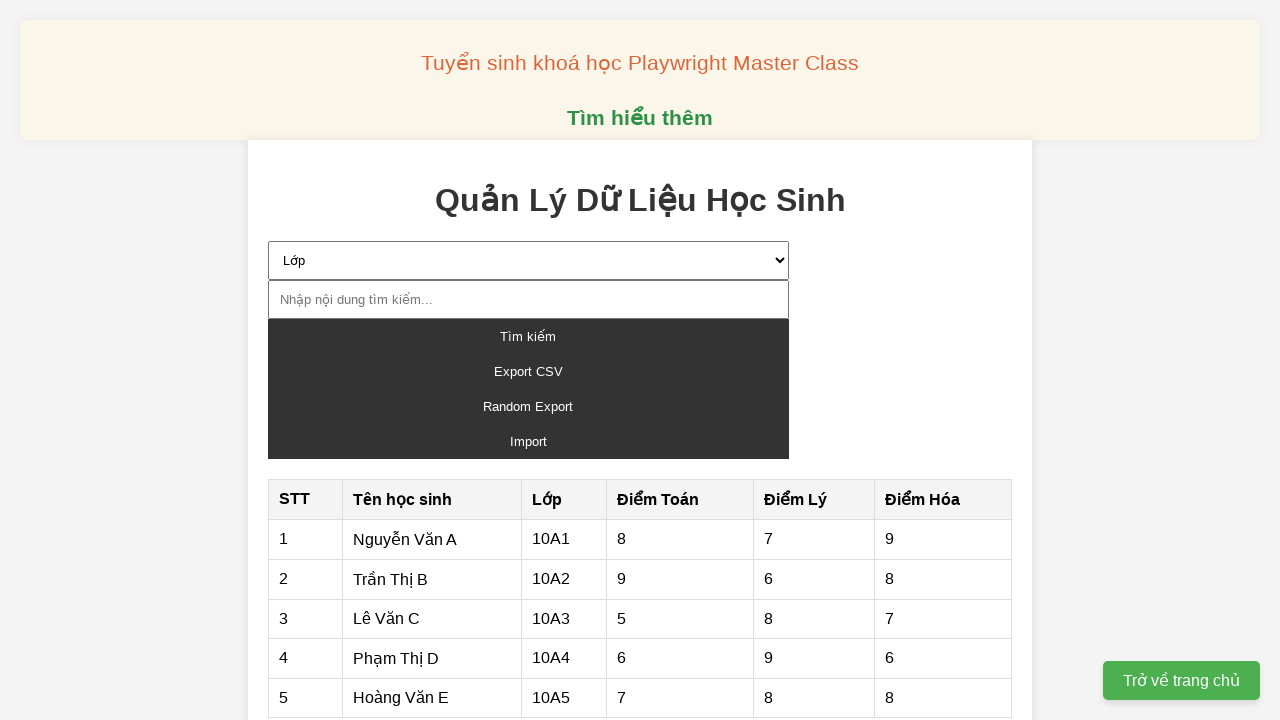

Filled search input with 'A4' on #searchInput
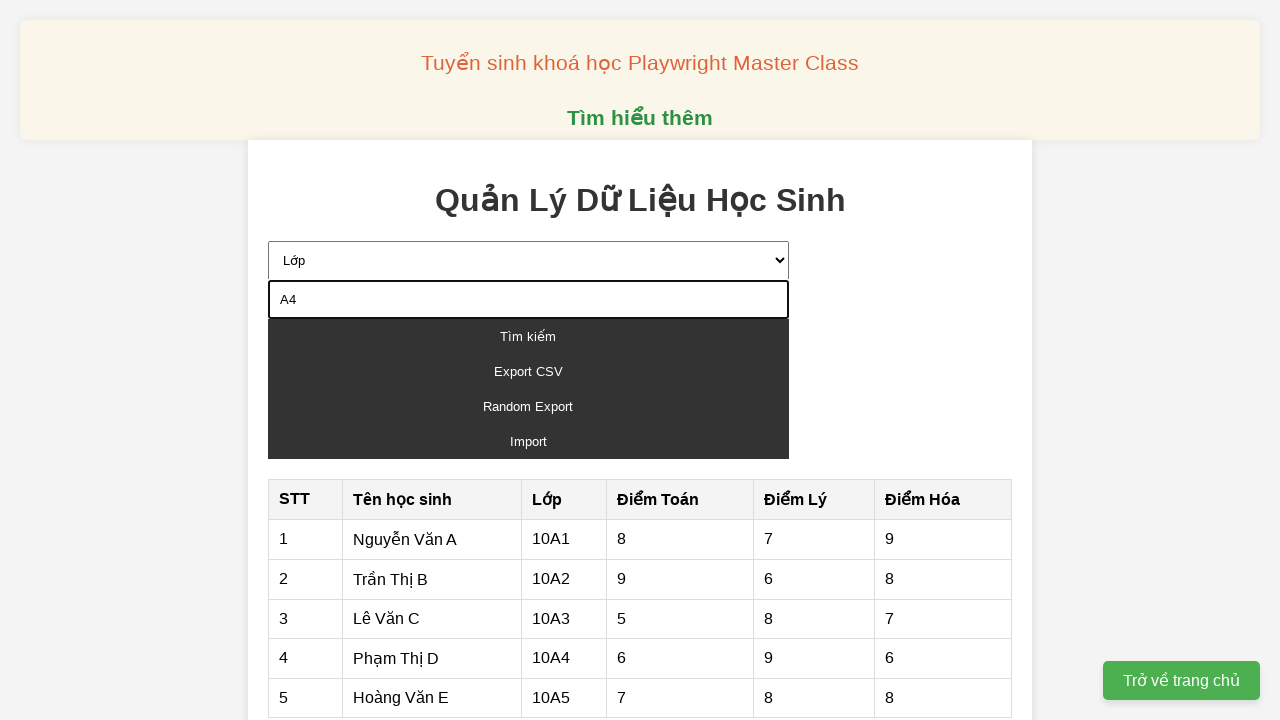

Clicked search button to filter by class A4 at (528, 336) on #searchButton
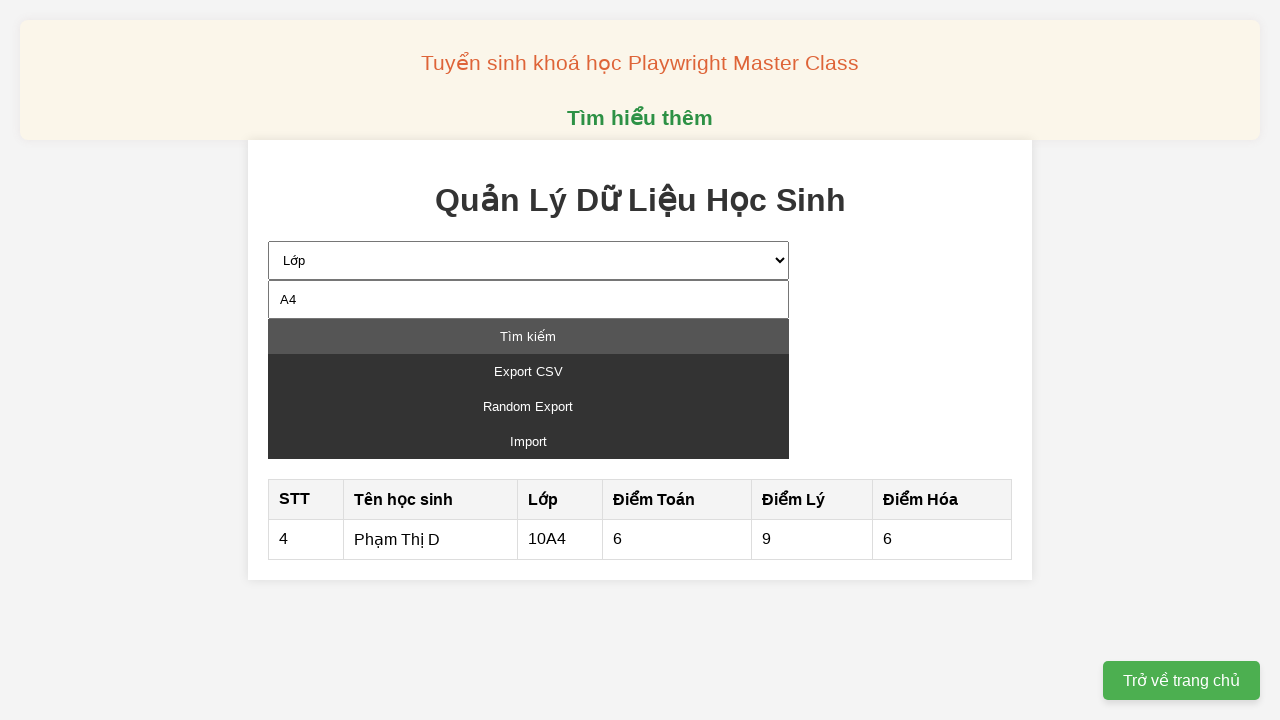

Verified that exactly 1 row is visible after filtering by class A4
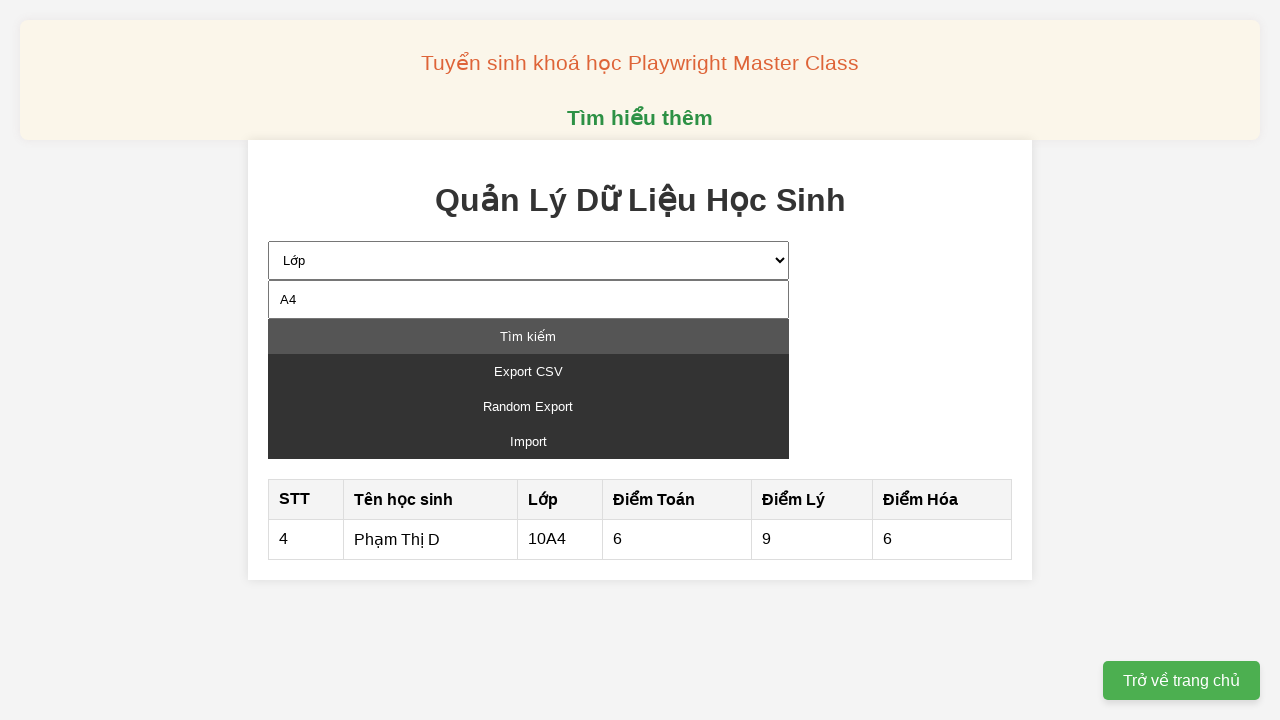

Verified that filtered row displays '10A4' in the class column
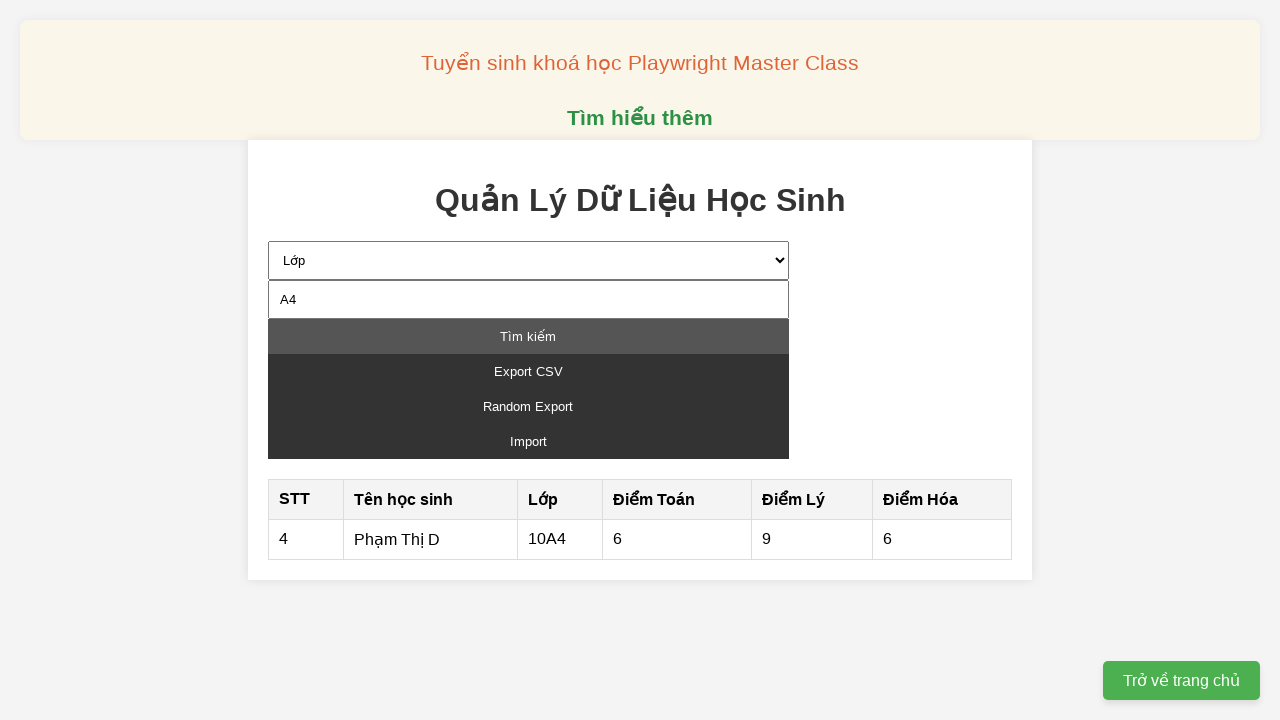

Cleared the search input field on #searchInput
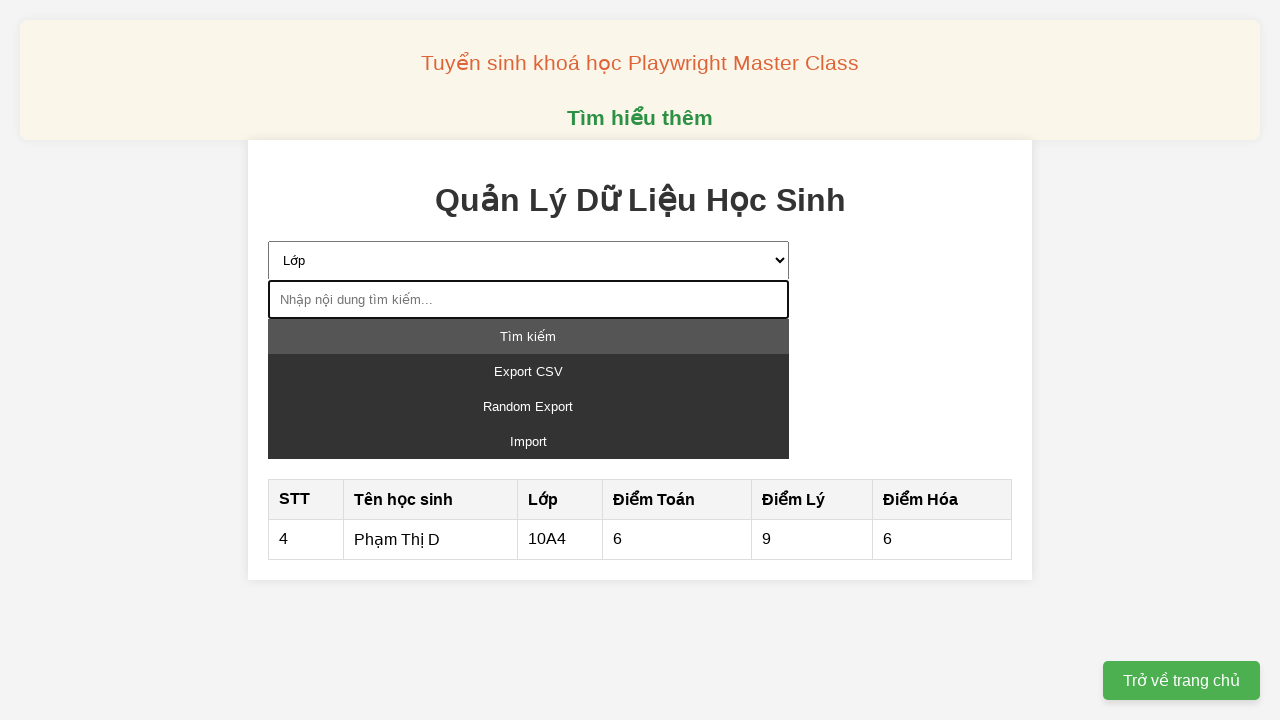

Clicked search button to display all results after clearing filter at (528, 336) on #searchButton
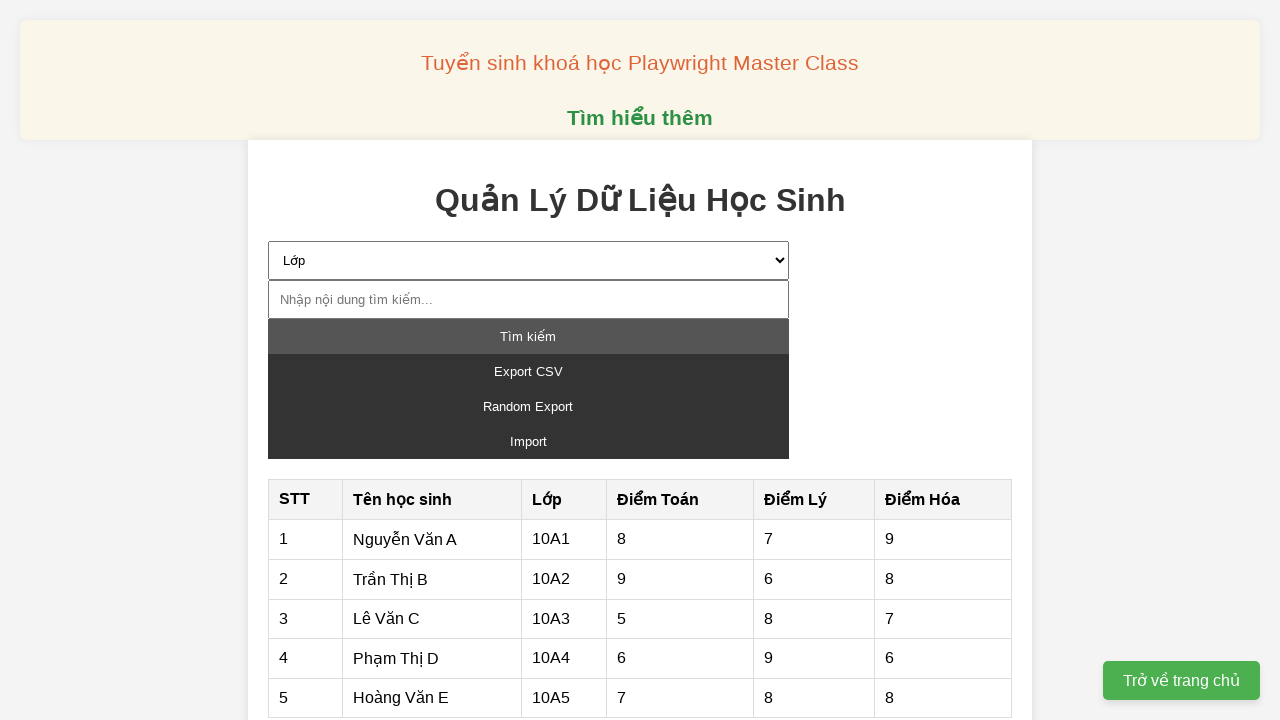

Verified that no rows are hidden
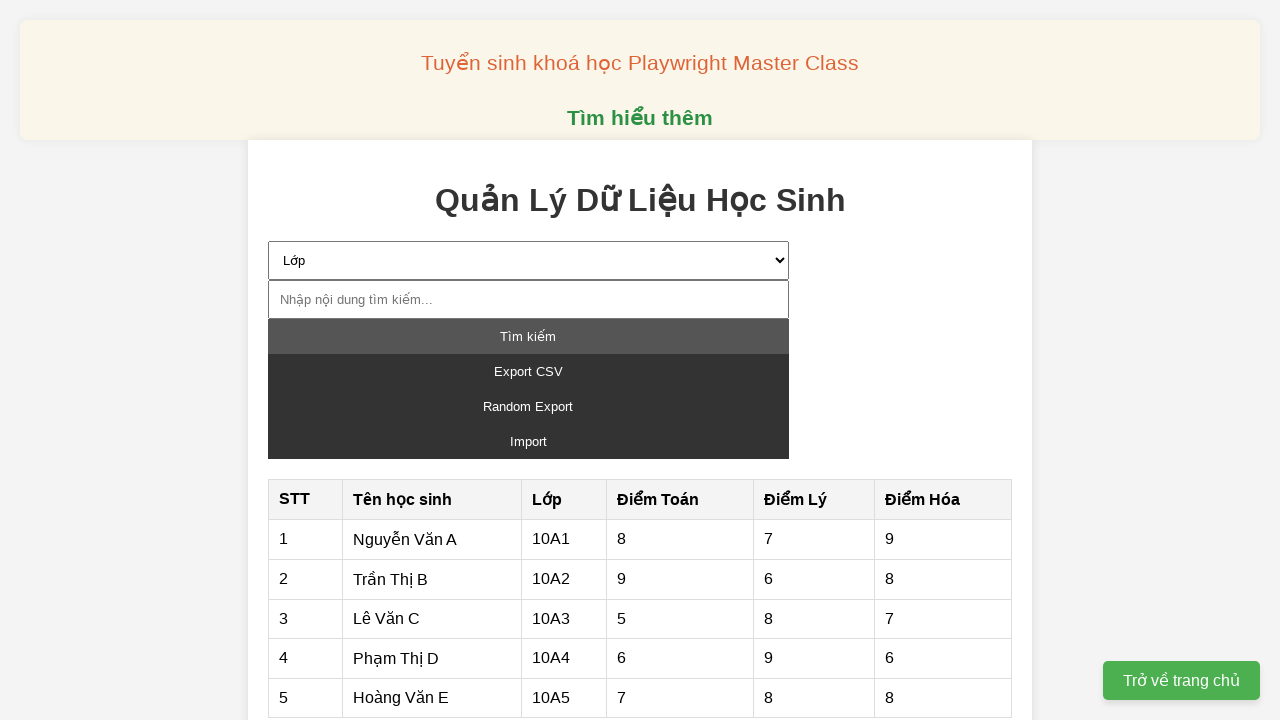

Verified that all original rows are visible again after clearing the filter
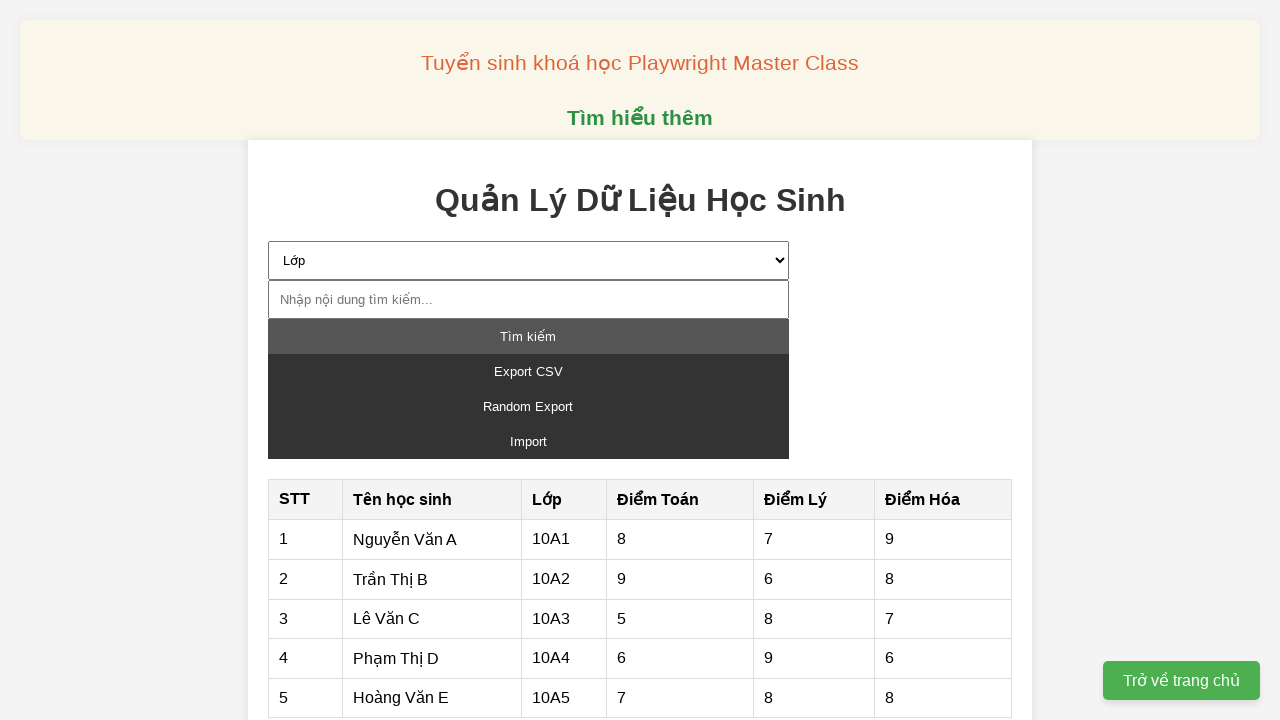

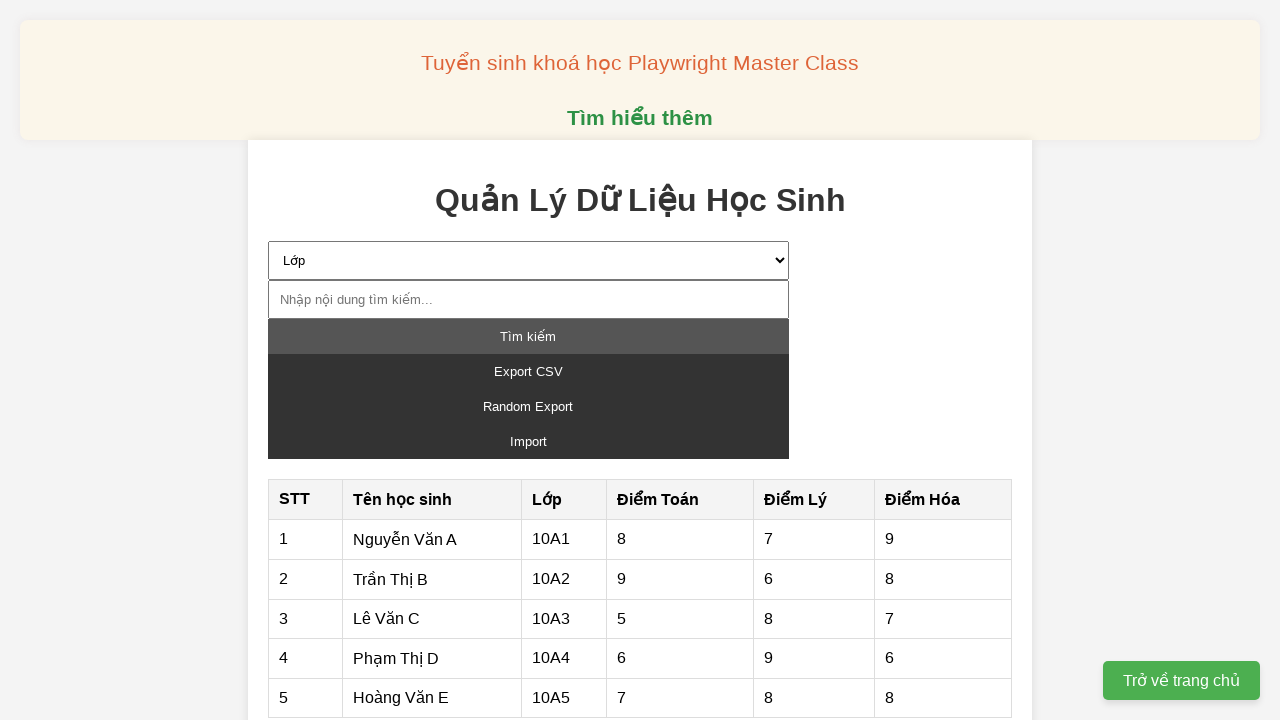